Tests registration form validation with invalid email format, verifying appropriate error messages for email fields.

Starting URL: https://alada.vn/tai-khoan/dang-ky.html

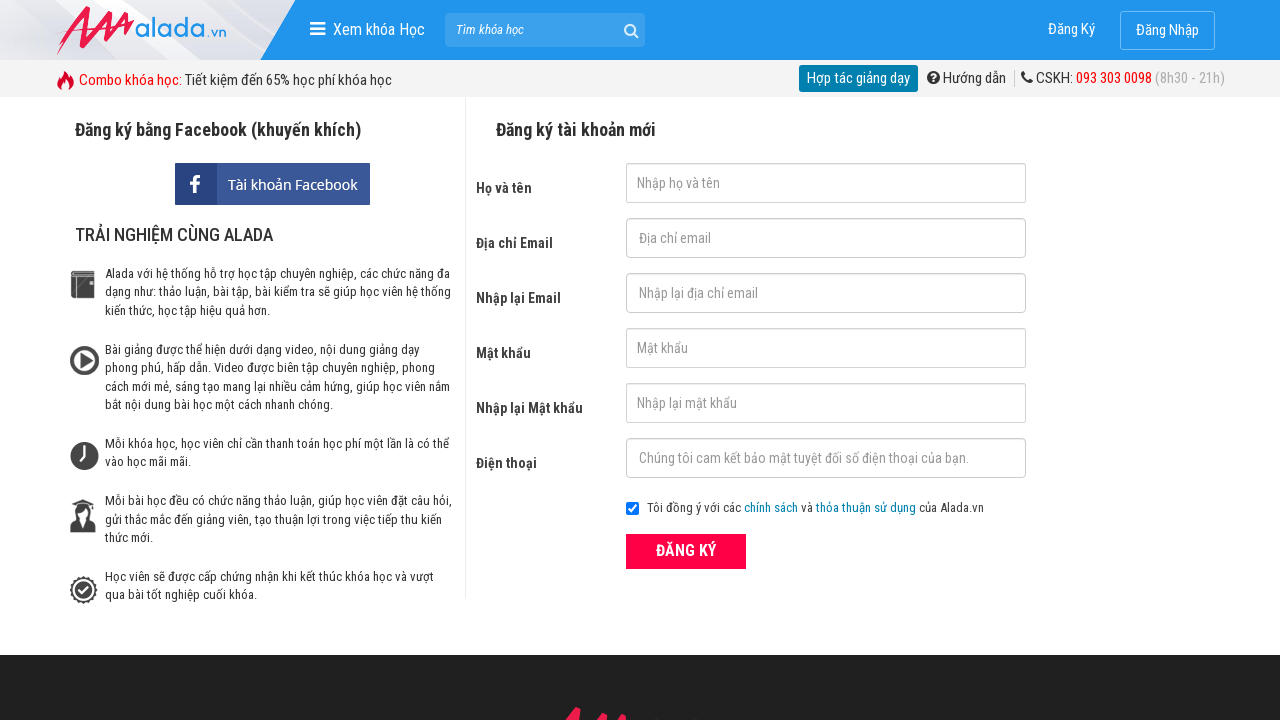

Filled first name field with 'Do Sen' on #txtFirstname
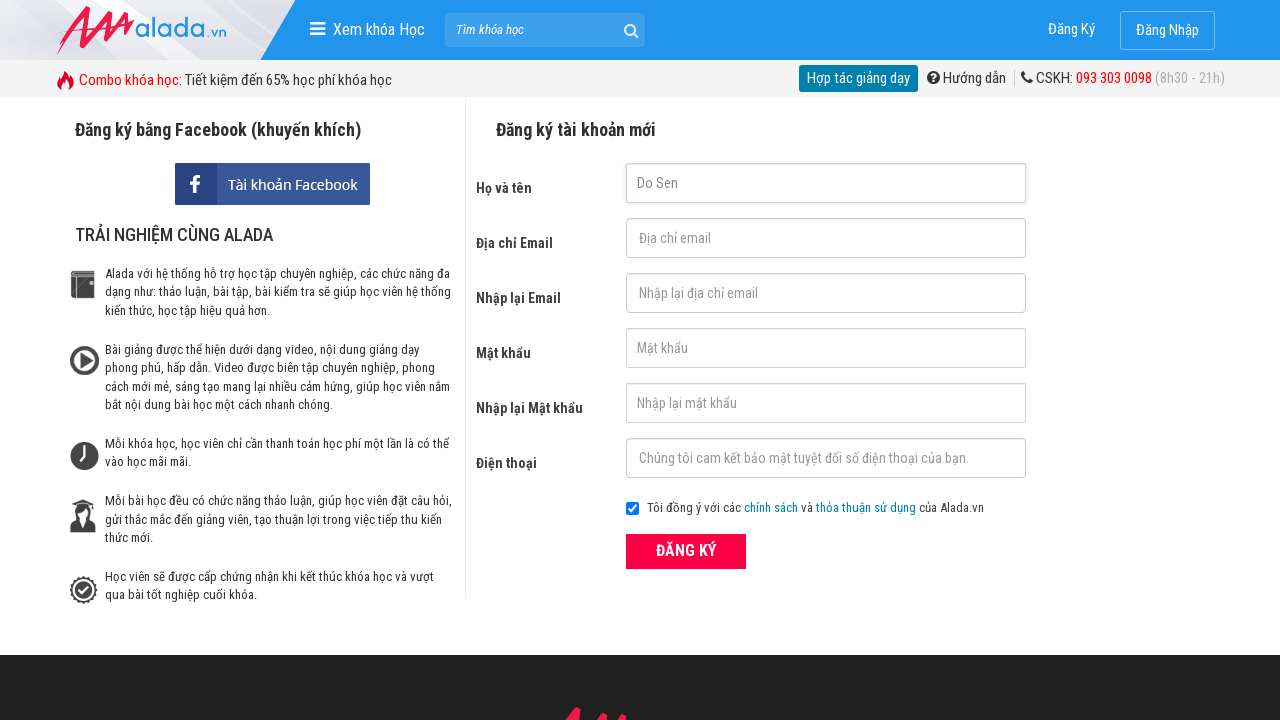

Filled email field with invalid format '123@123@123' on #txtEmail
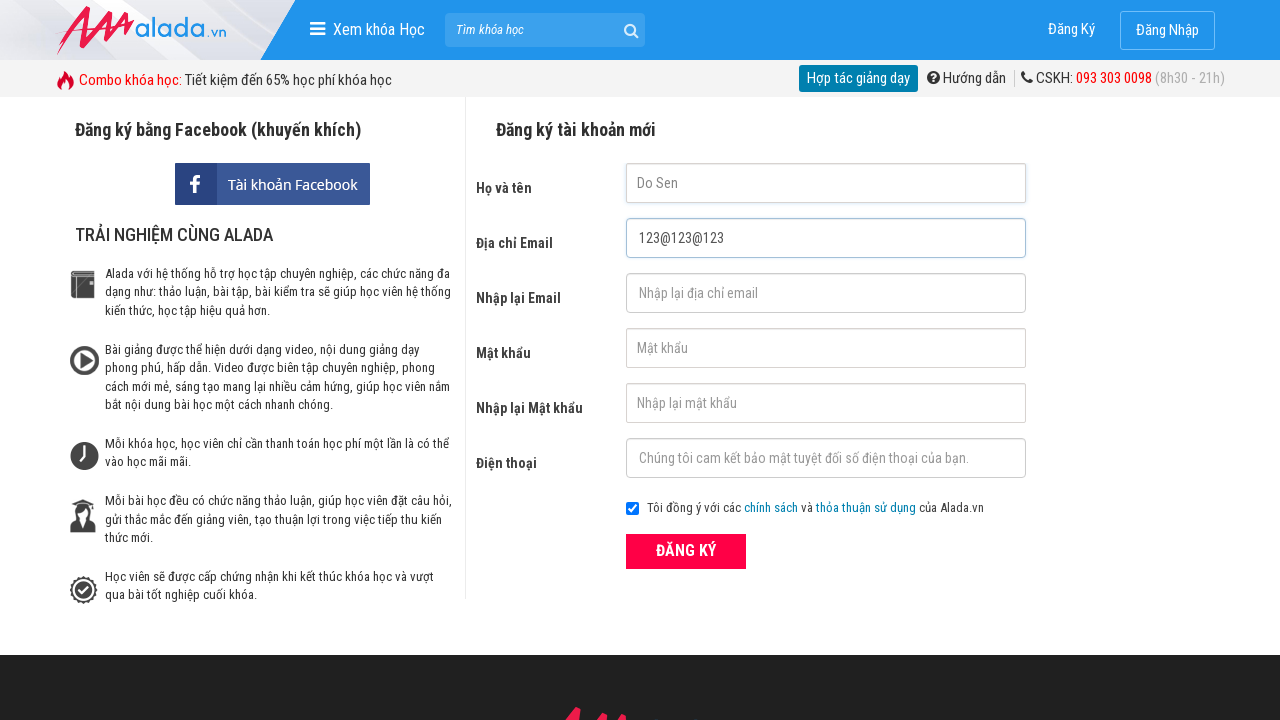

Filled confirm email field with invalid format '123@123@123' on #txtCEmail
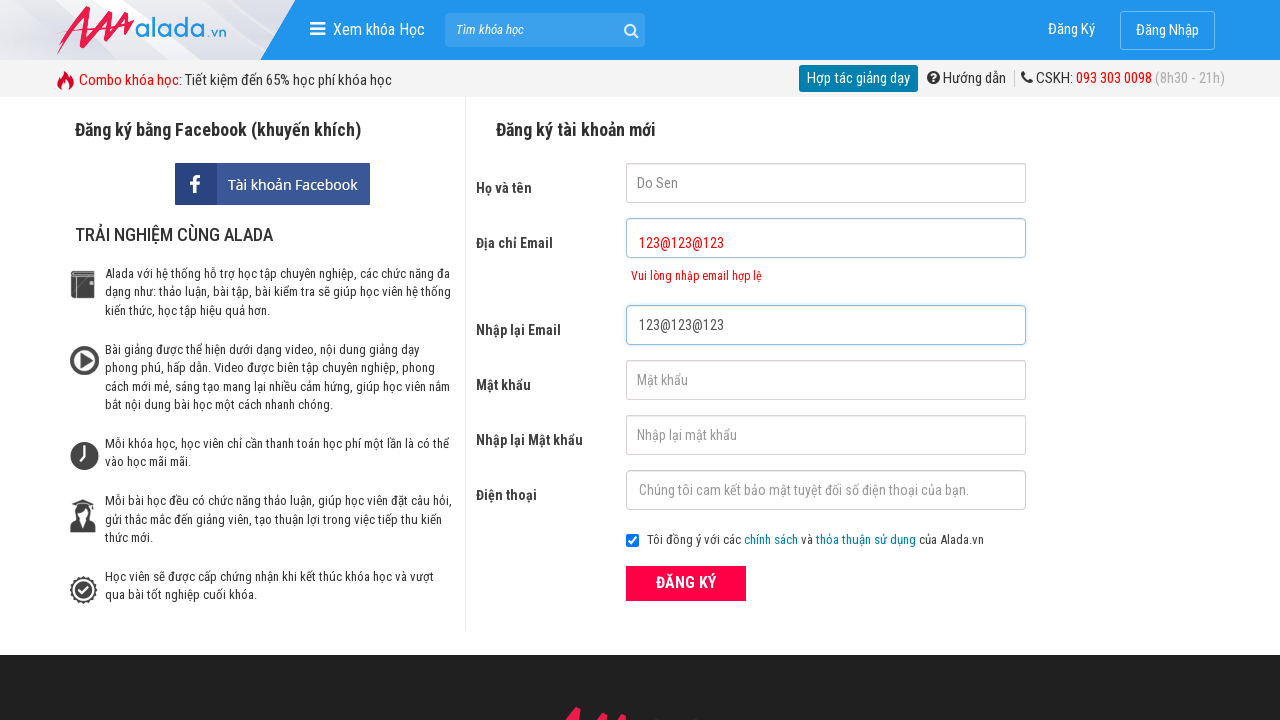

Filled password field with 'Sen080399@' on #txtPassword
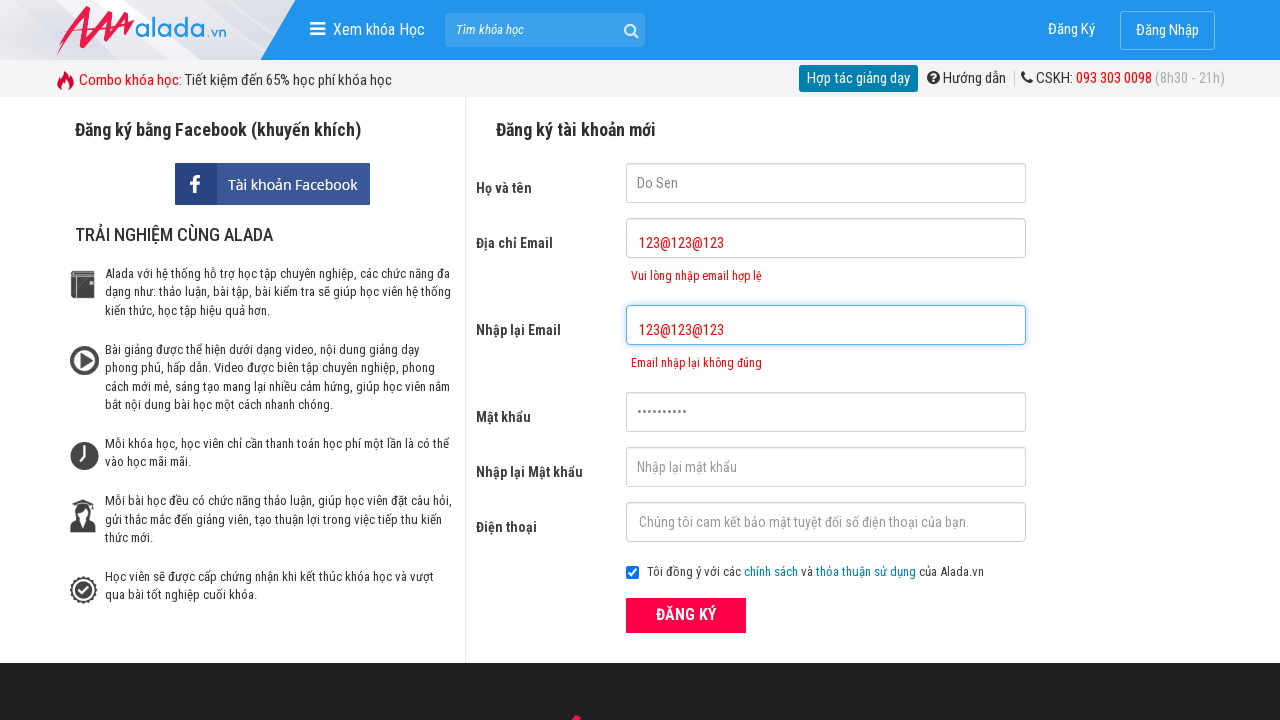

Filled confirm password field with 'Sen080399@' on #txtCPassword
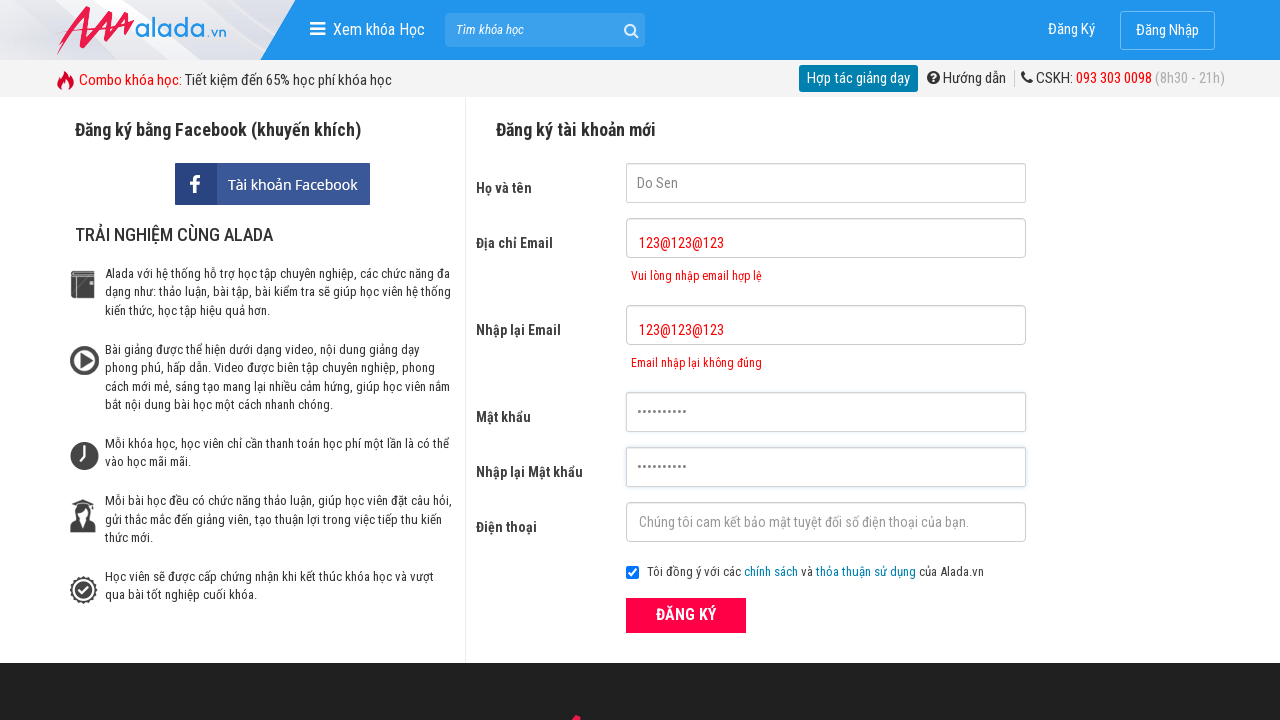

Filled phone field with '0123456789' on #txtPhone
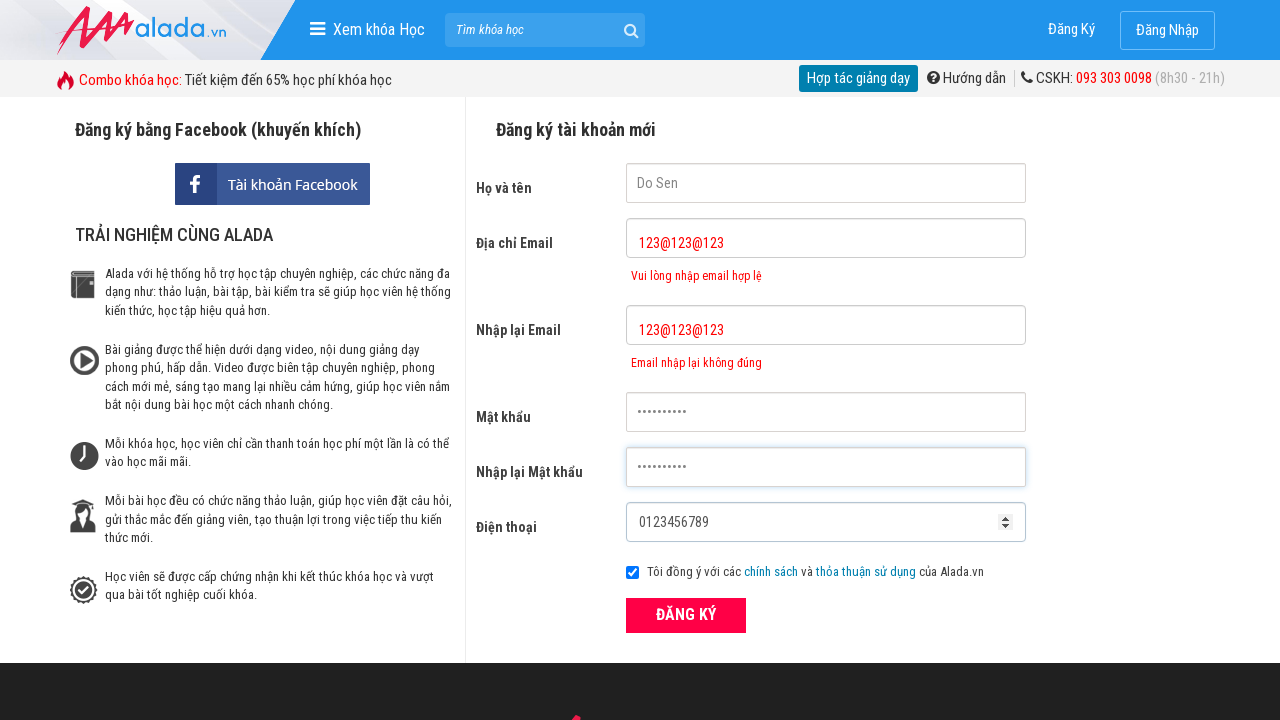

Clicked ĐĂNG KÝ (Register) button at (686, 615) on xpath=//div[@class='form frmRegister']//button[text()='ĐĂNG KÝ']
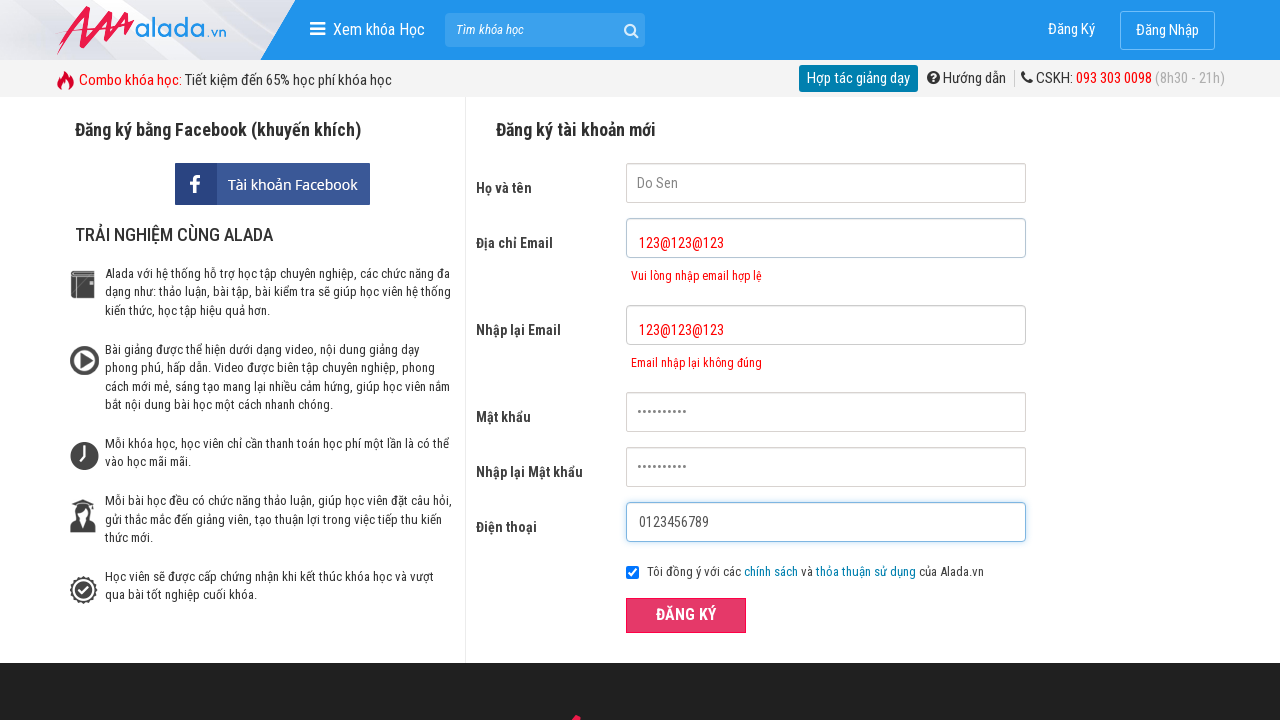

Email error message appeared
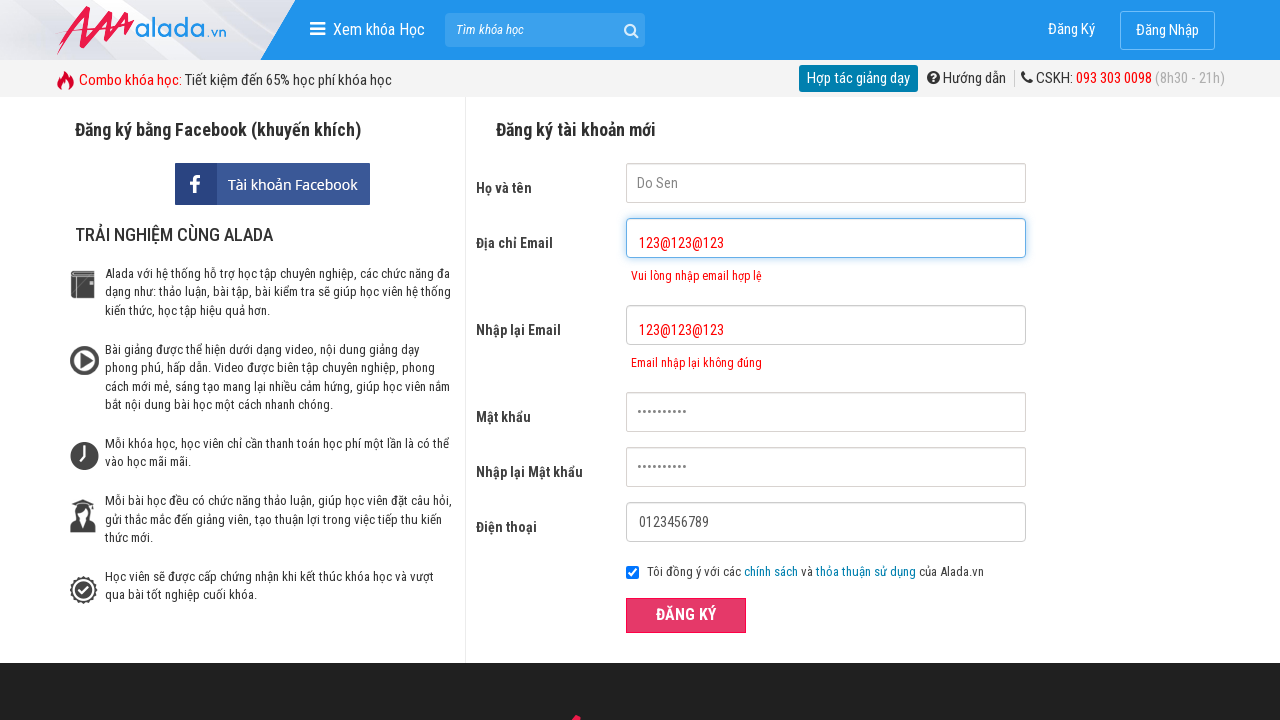

Verified email error message: 'Vui lòng nhập email hợp lệ'
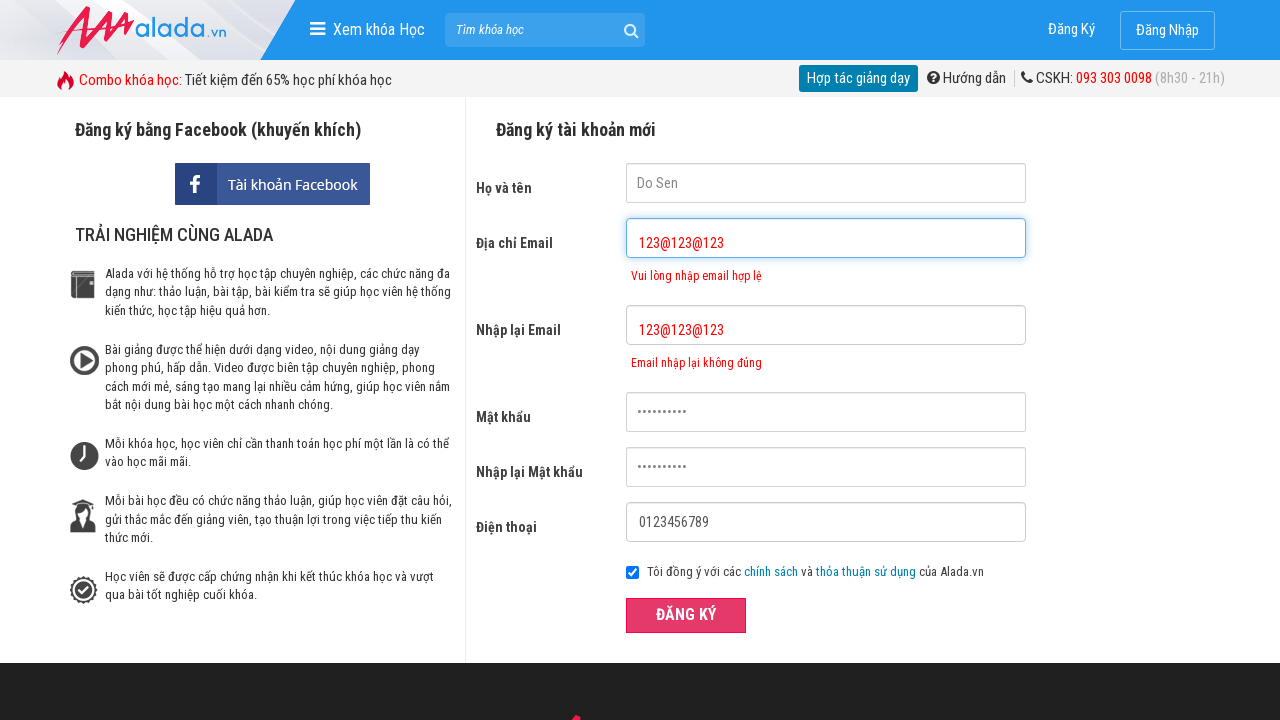

Verified confirm email error message: 'Email nhập lại không đúng'
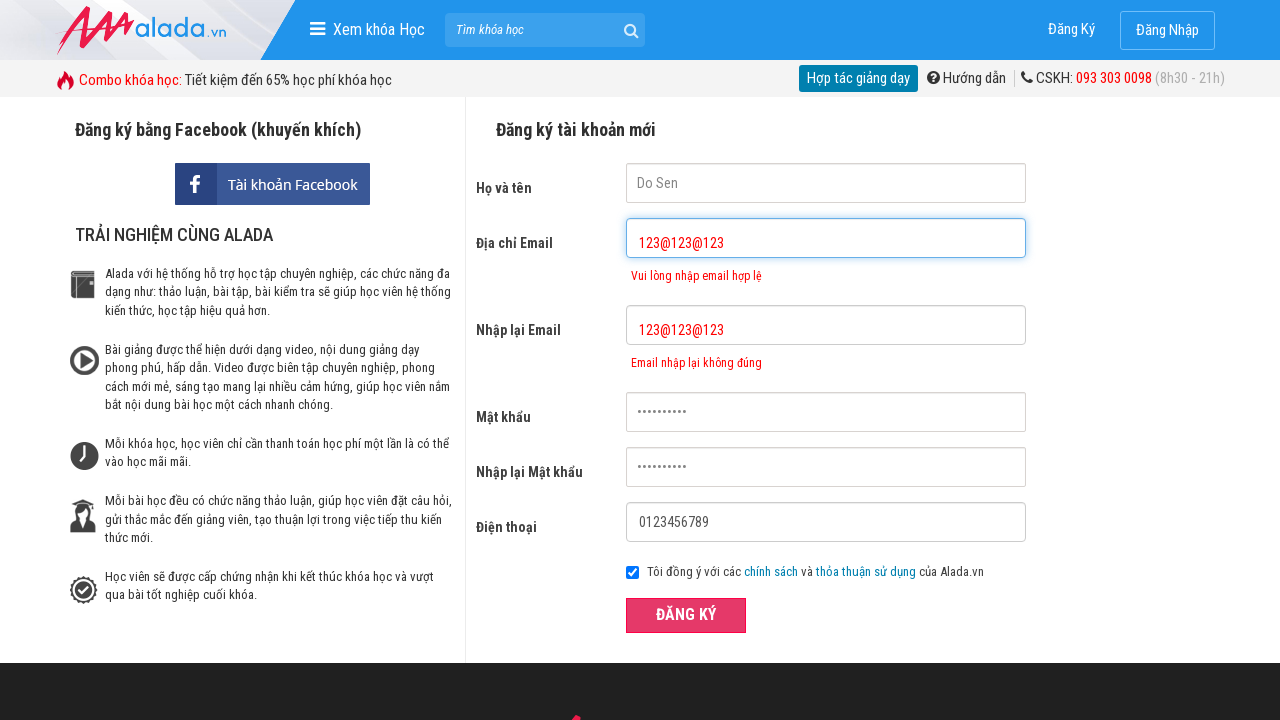

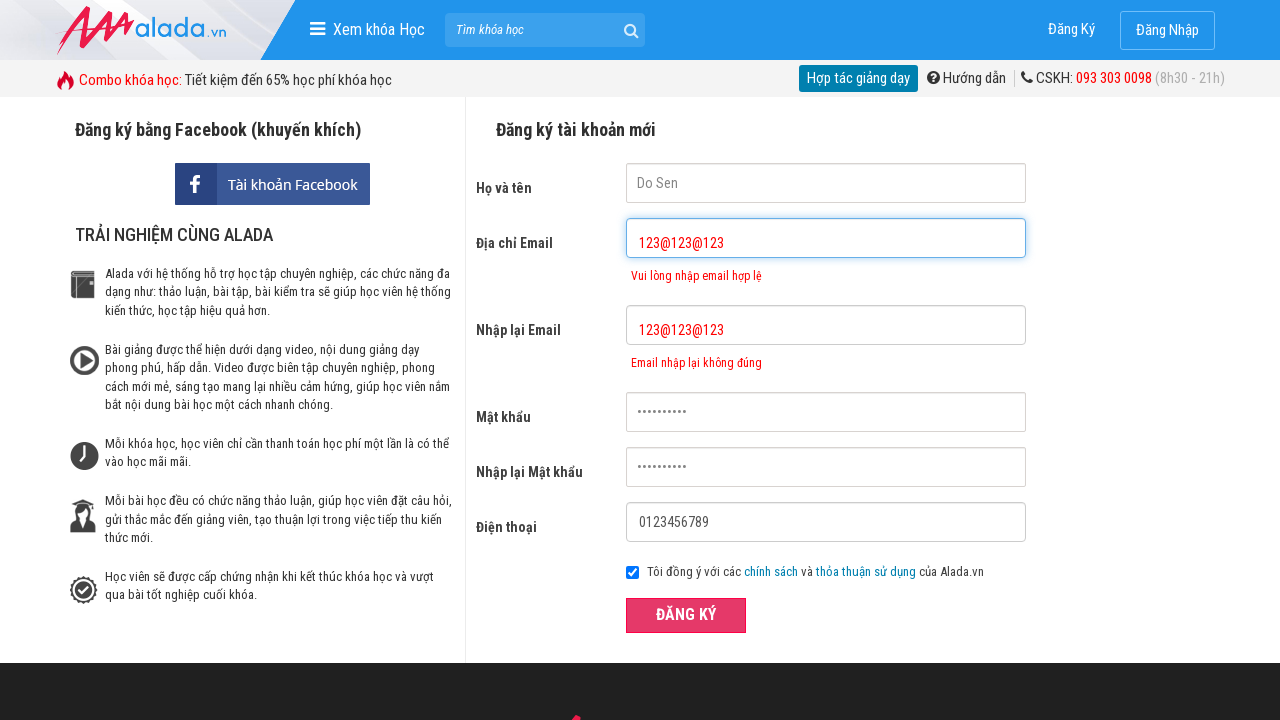